Tests the dynamic controls page by clicking the Remove button, waiting for the loading indicator to disappear, and verifying the checkbox is removed and the "It's gone!" message is displayed.

Starting URL: https://practice.cydeo.com/dynamic_controls

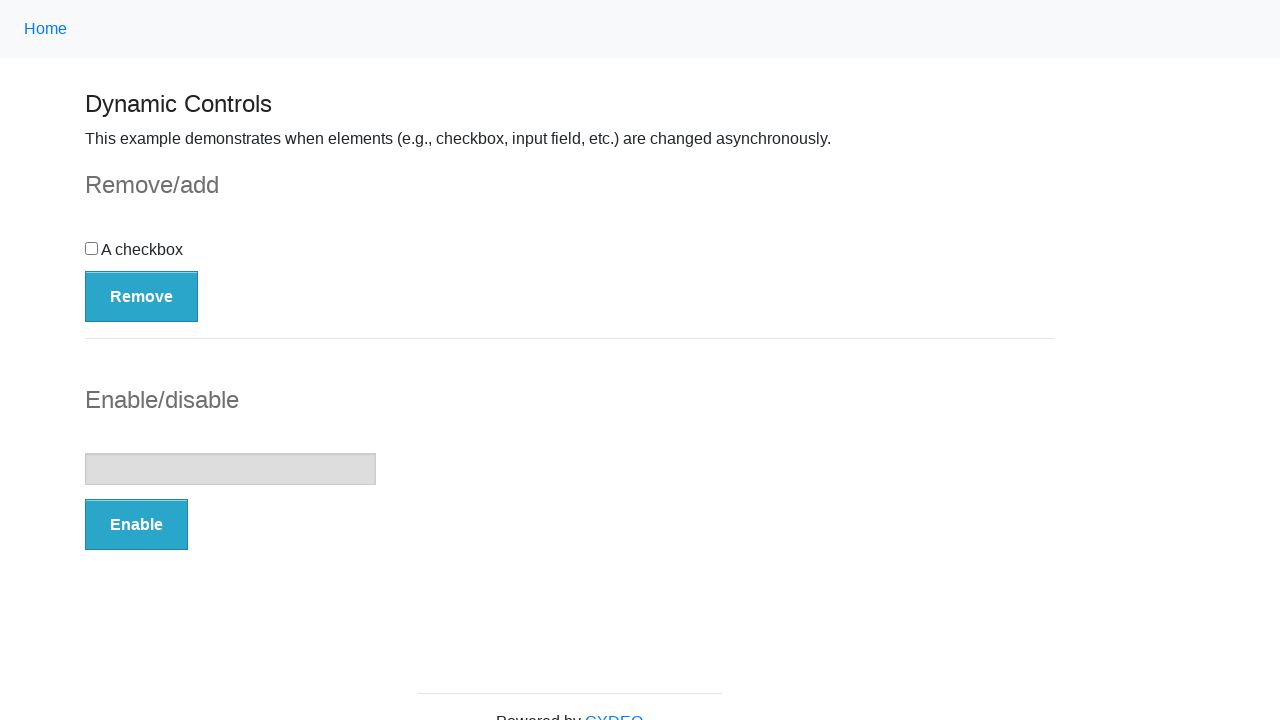

Clicked the Remove button at (142, 296) on button:has-text('Remove')
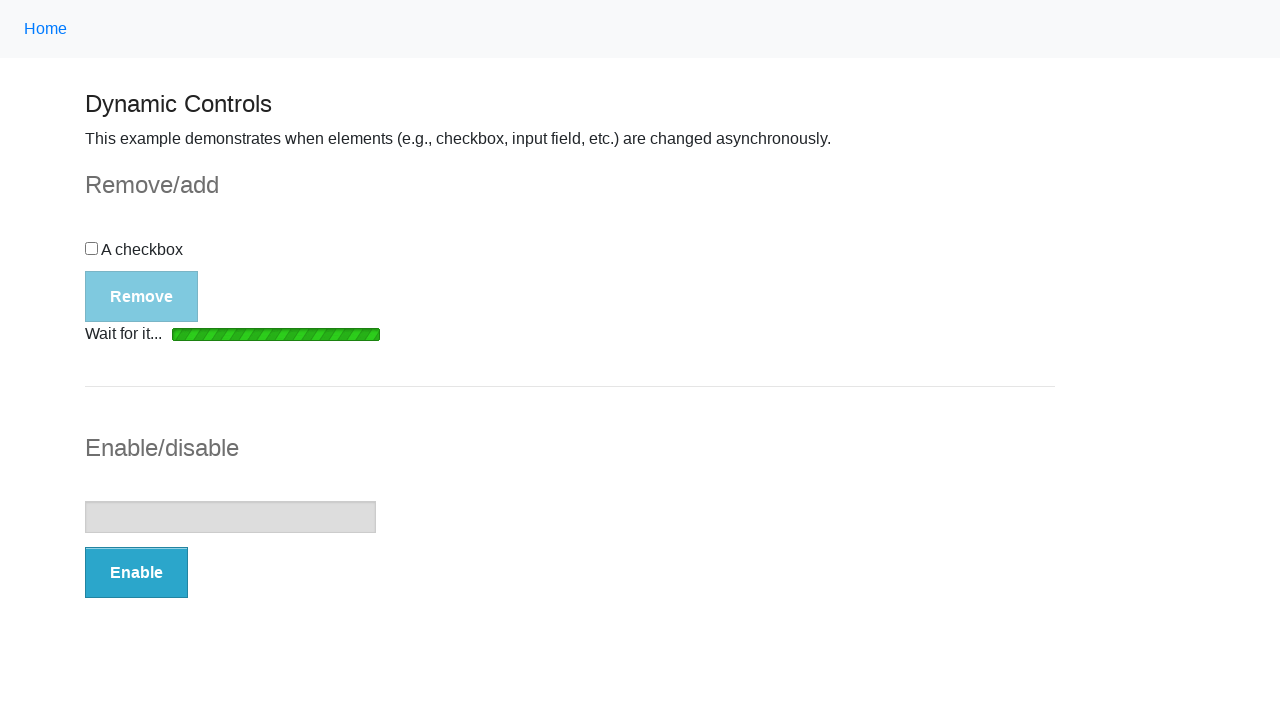

Loading indicator disappeared
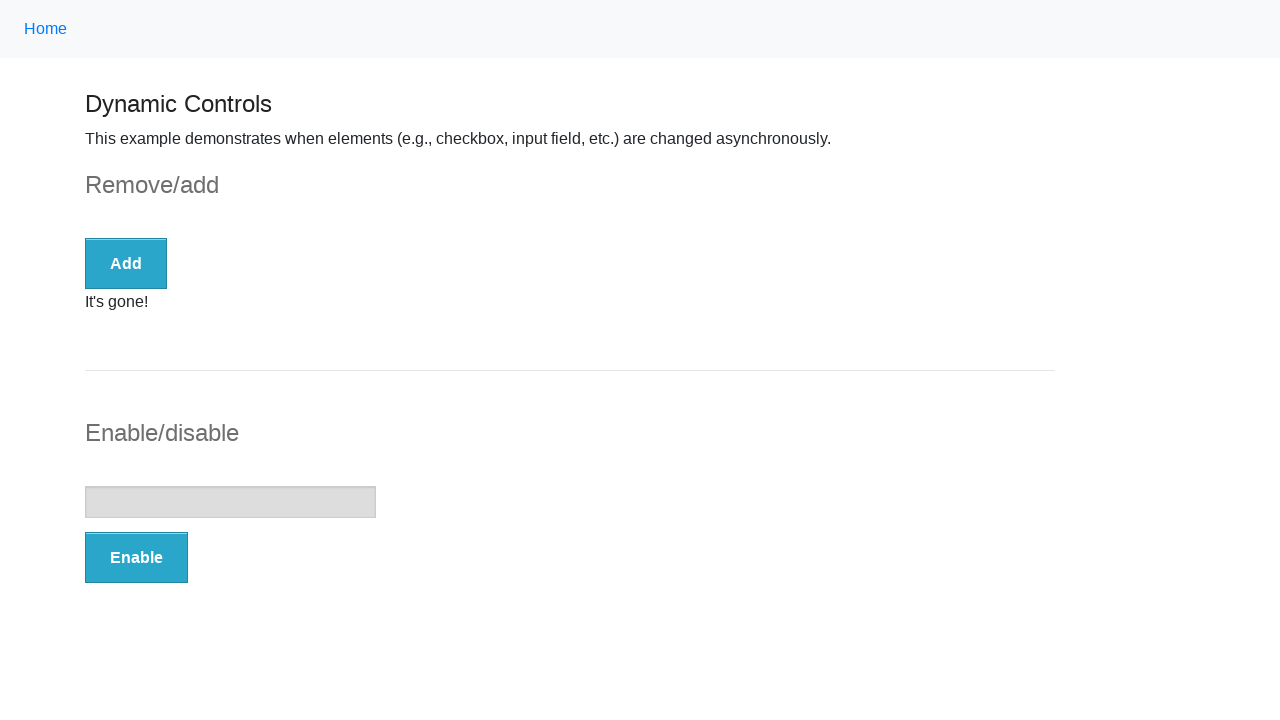

Verified checkbox is no longer visible
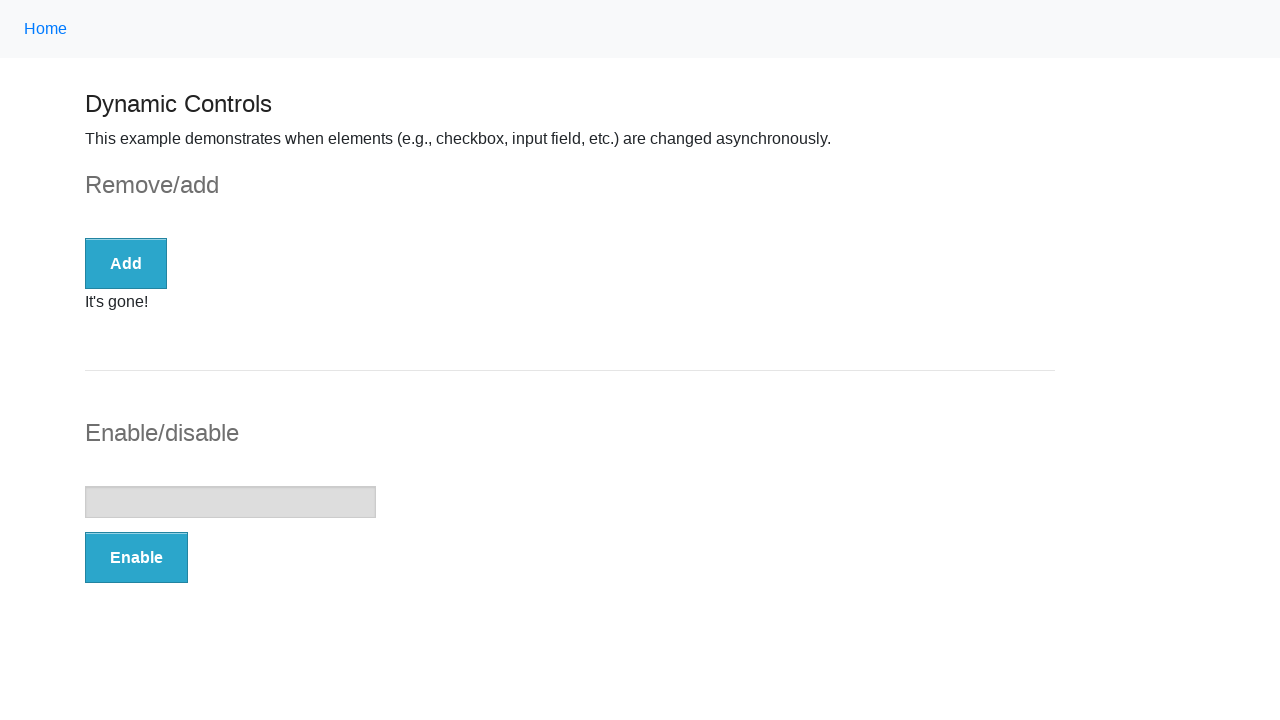

It's gone! message element is present
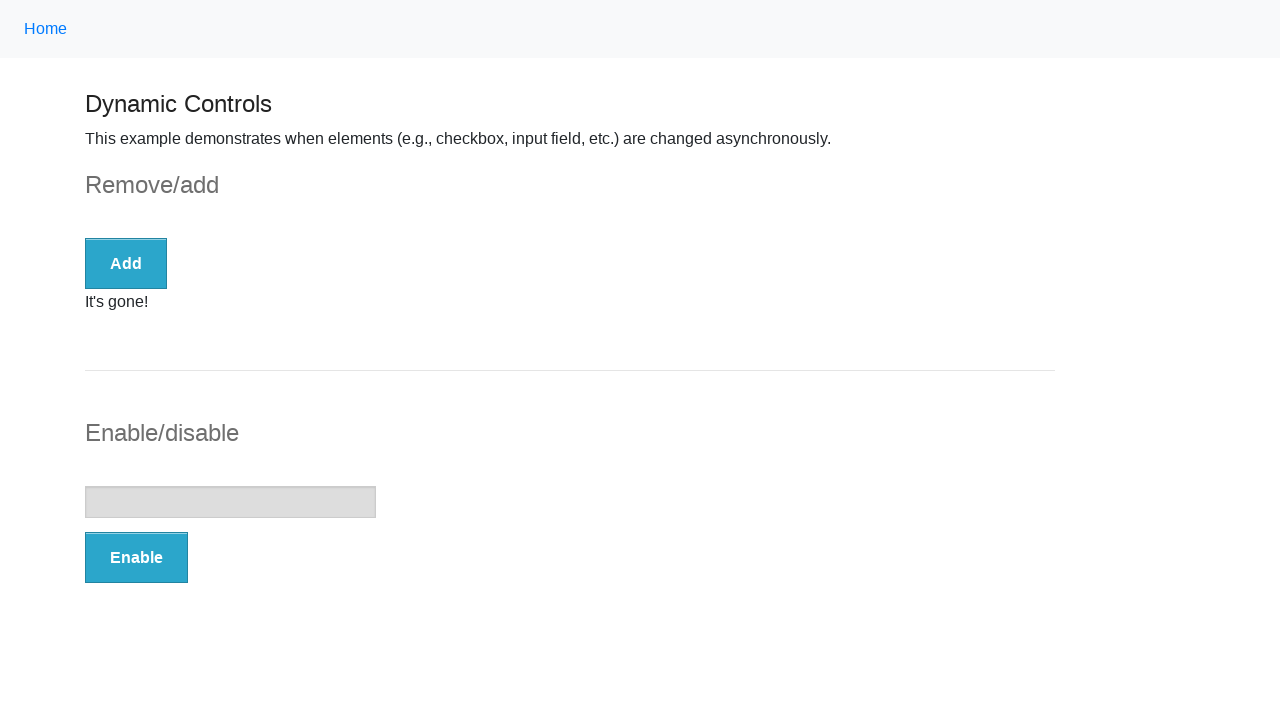

Retrieved message text: It's gone!
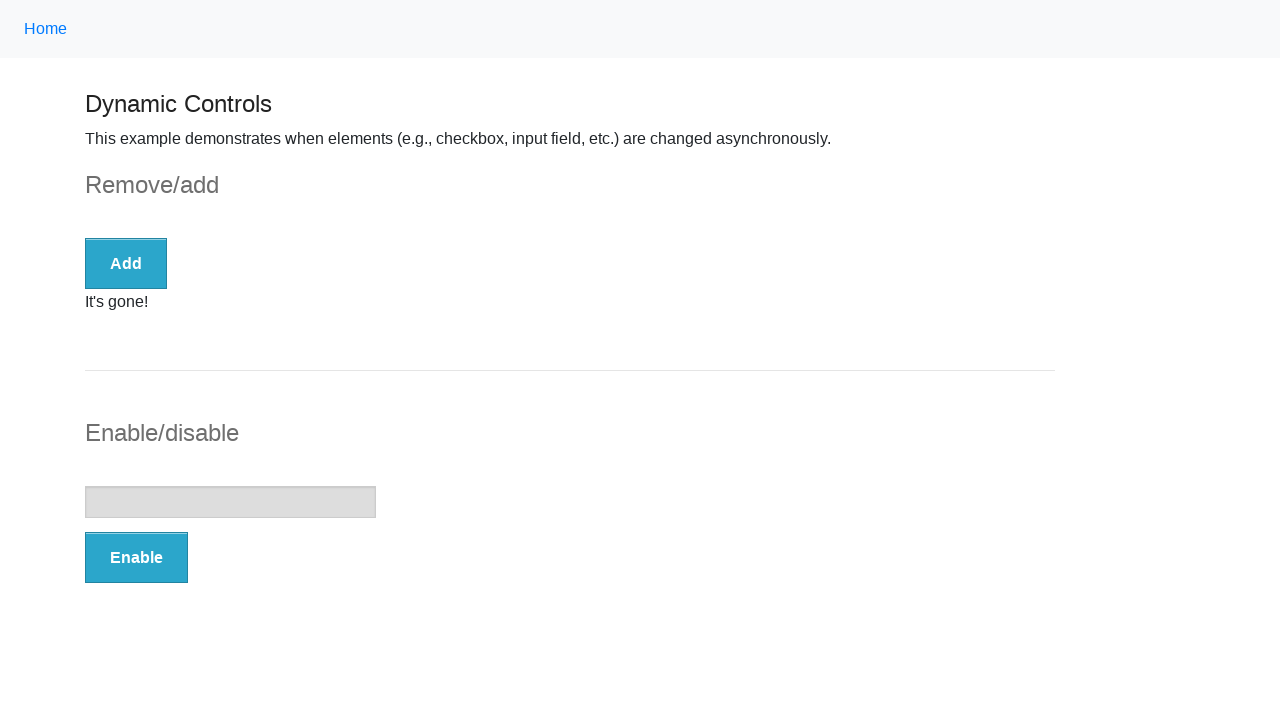

Assertion passed: 'It's gone!' message is displayed
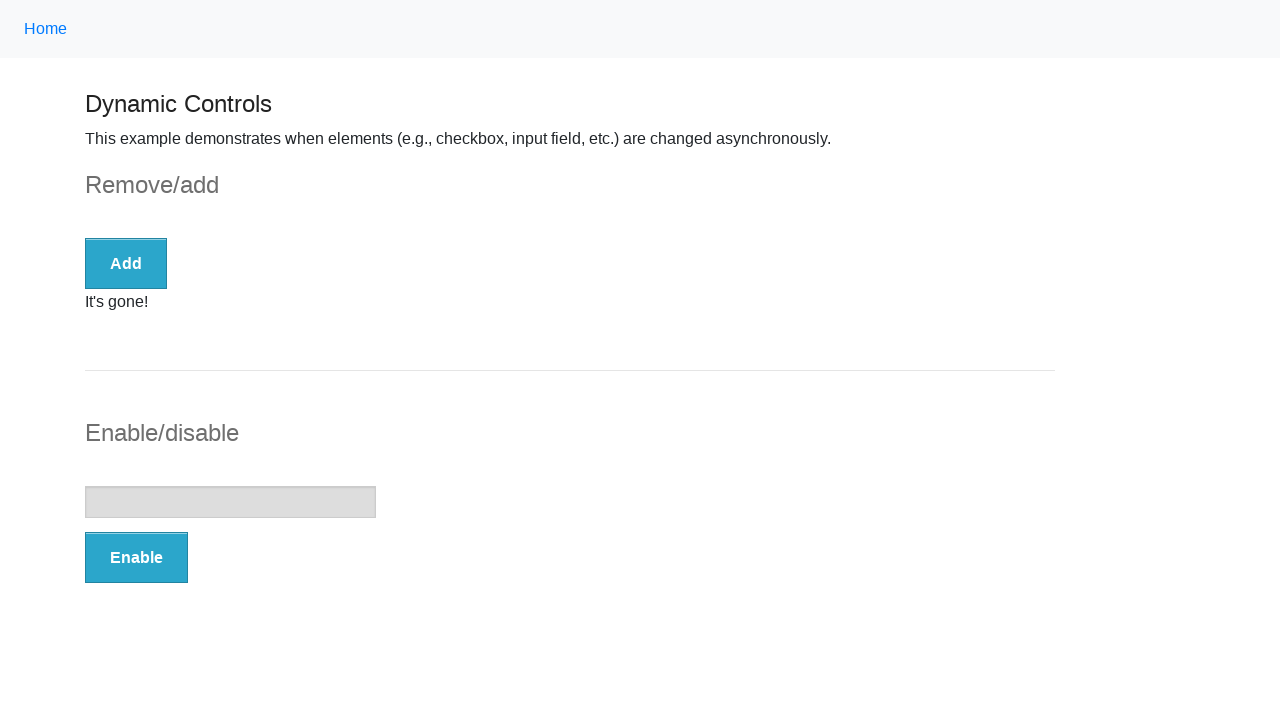

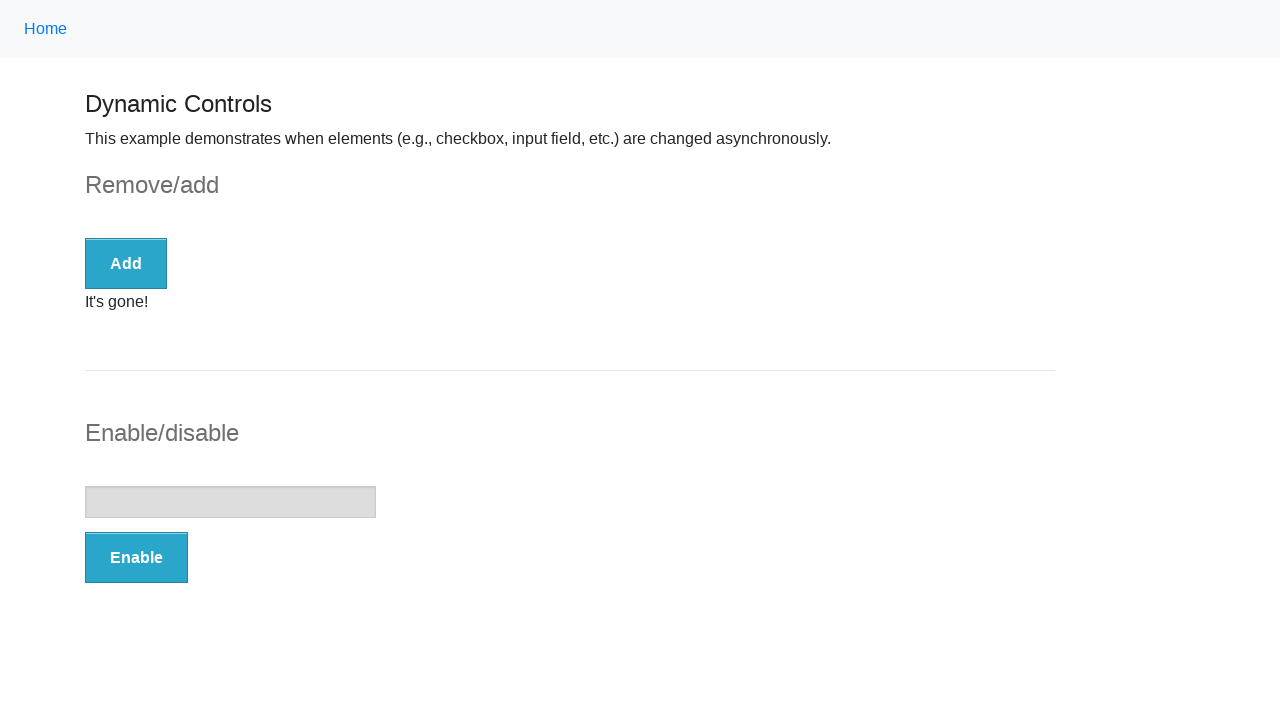